Tests page scrolling functionality by scrolling down the page in multiple increments and then scrolling back up

Starting URL: https://vctcpune.com

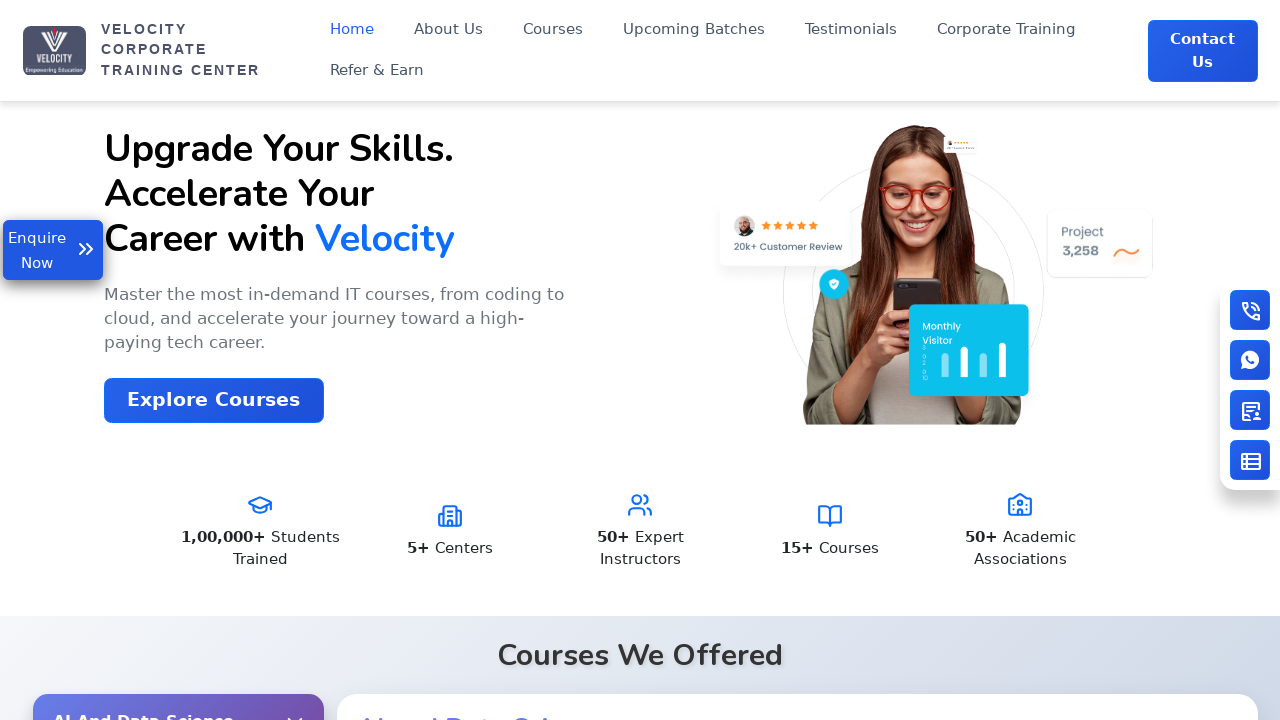

Scrolled down by 900 pixels
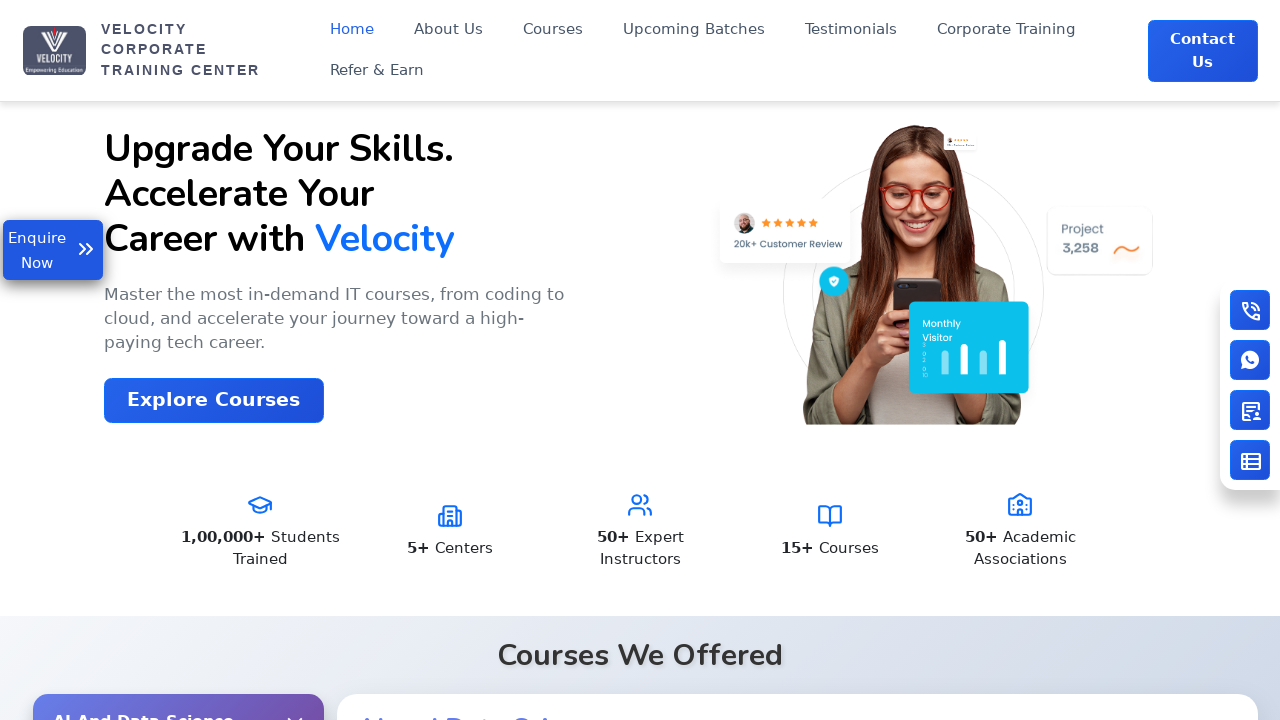

Scrolled down by 2000 pixels
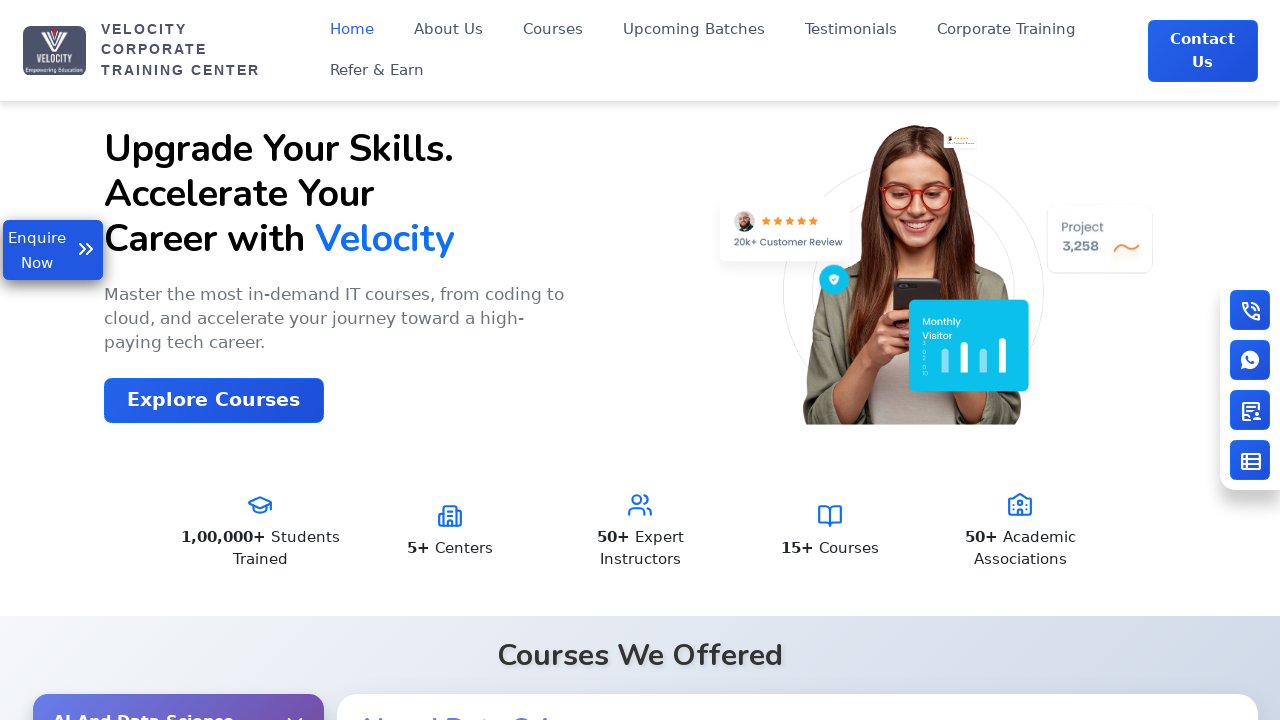

Scrolled down by 500 pixels
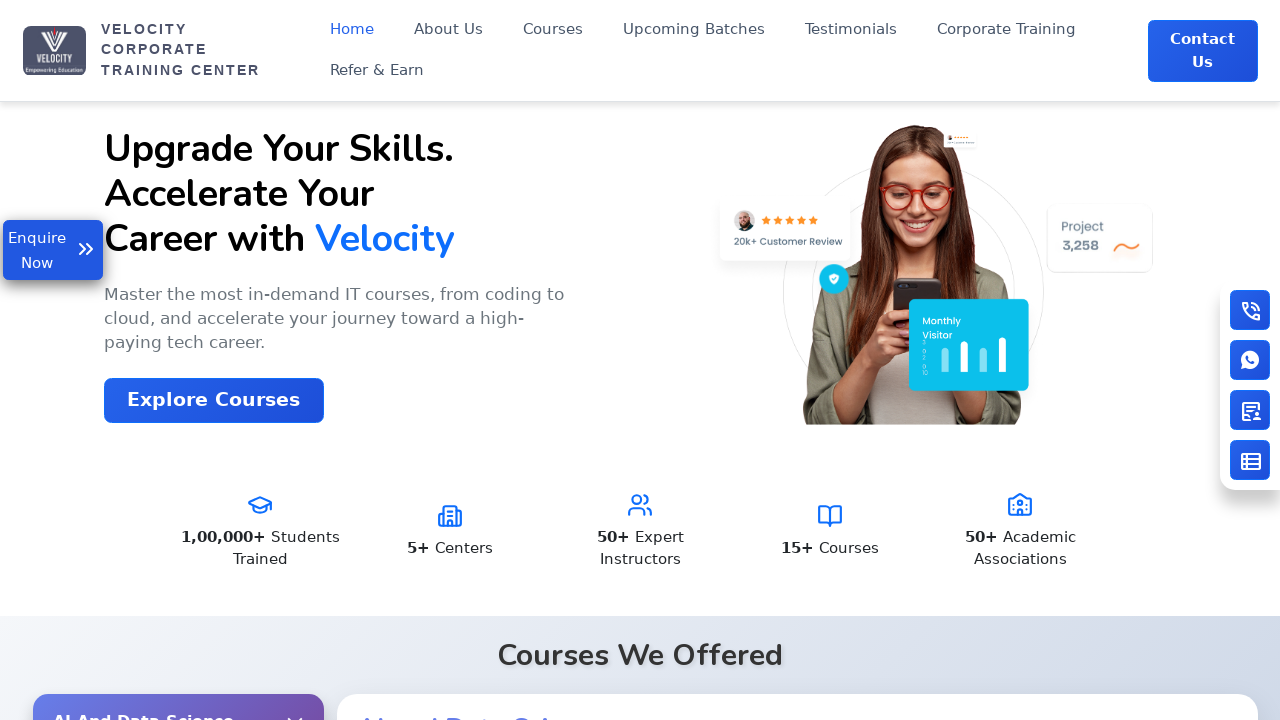

Scrolled back up by 2000 pixels
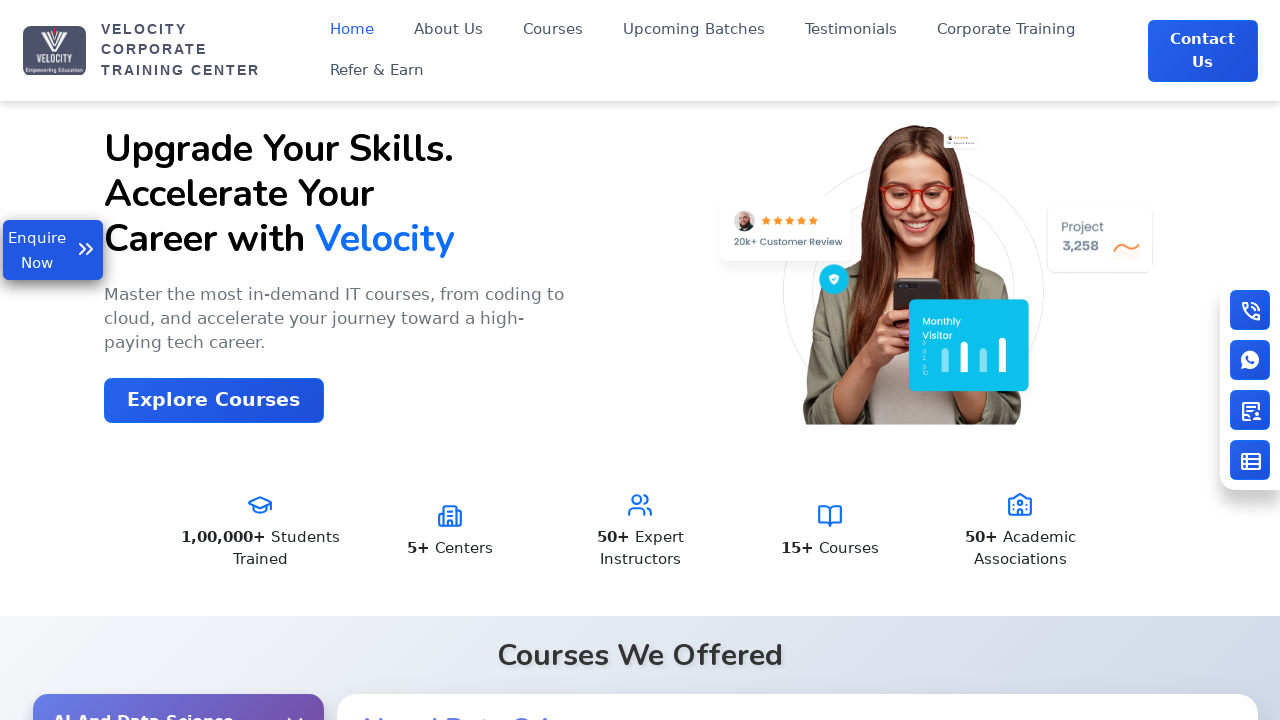

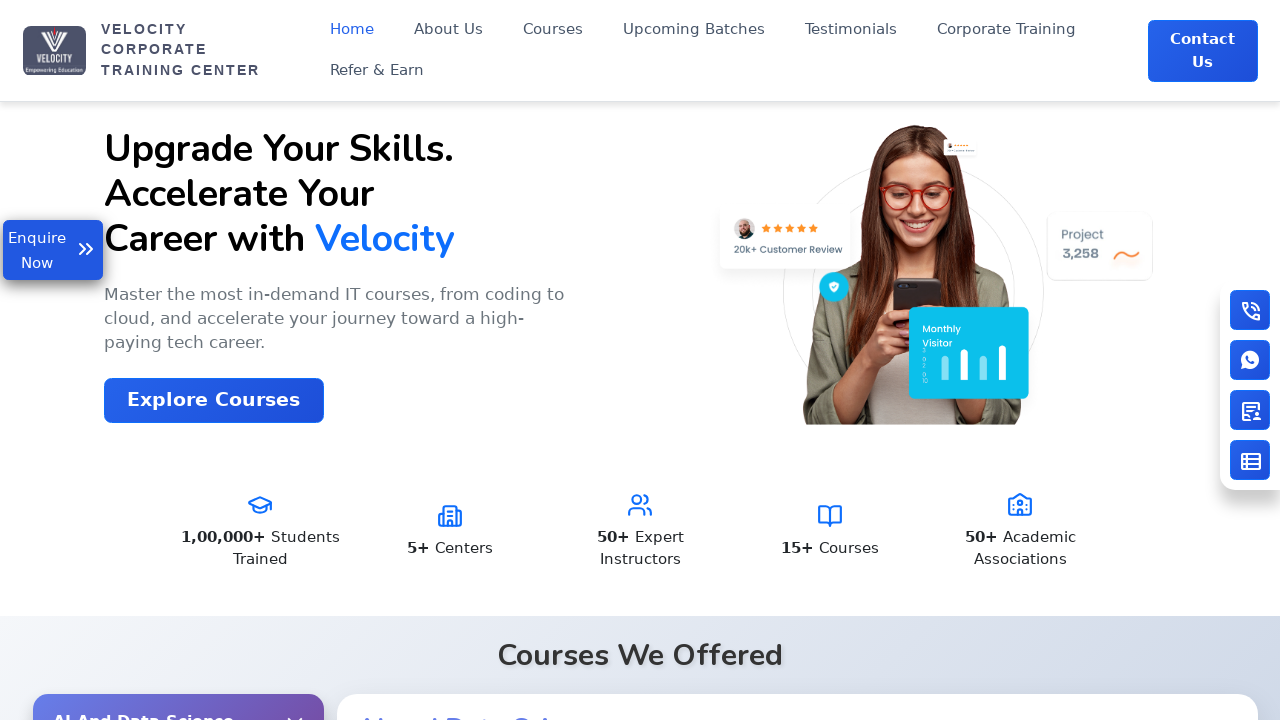